Tests navigation by clicking the "Get started" link and verifying the URL changes to the intro docs page

Starting URL: https://playwright.dev/

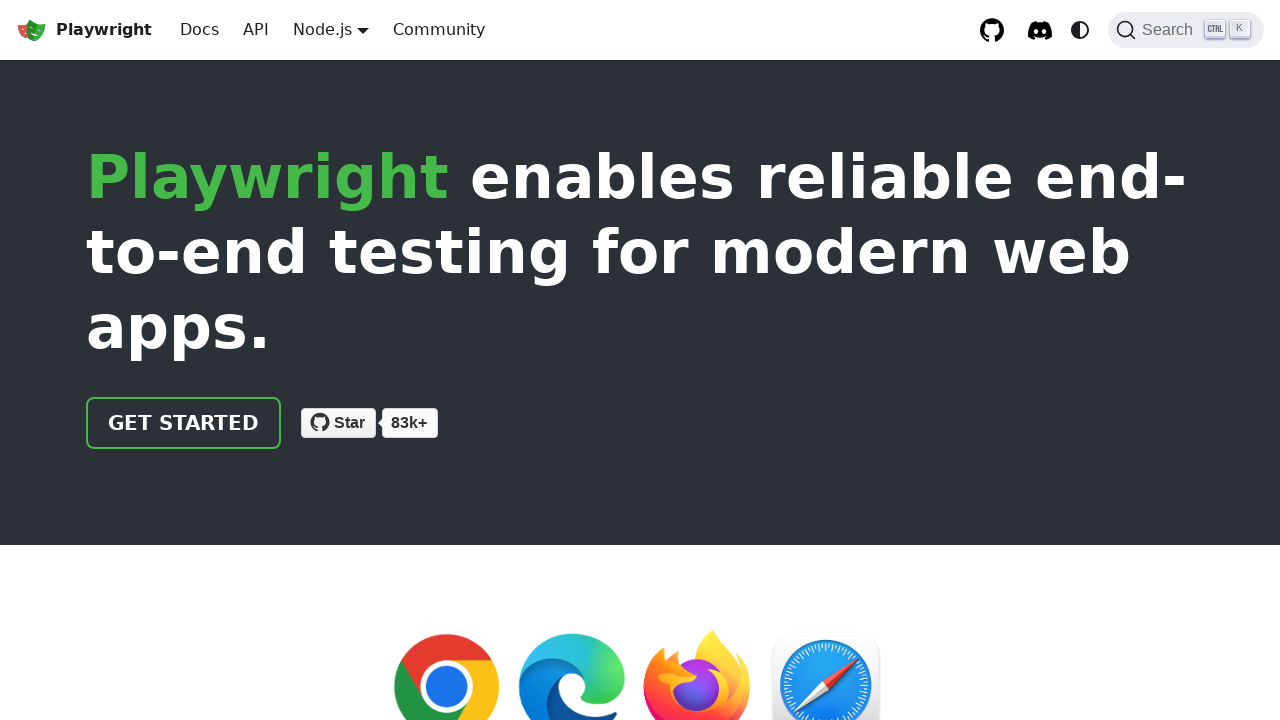

Clicked 'Get started' link at (184, 423) on text=Get started
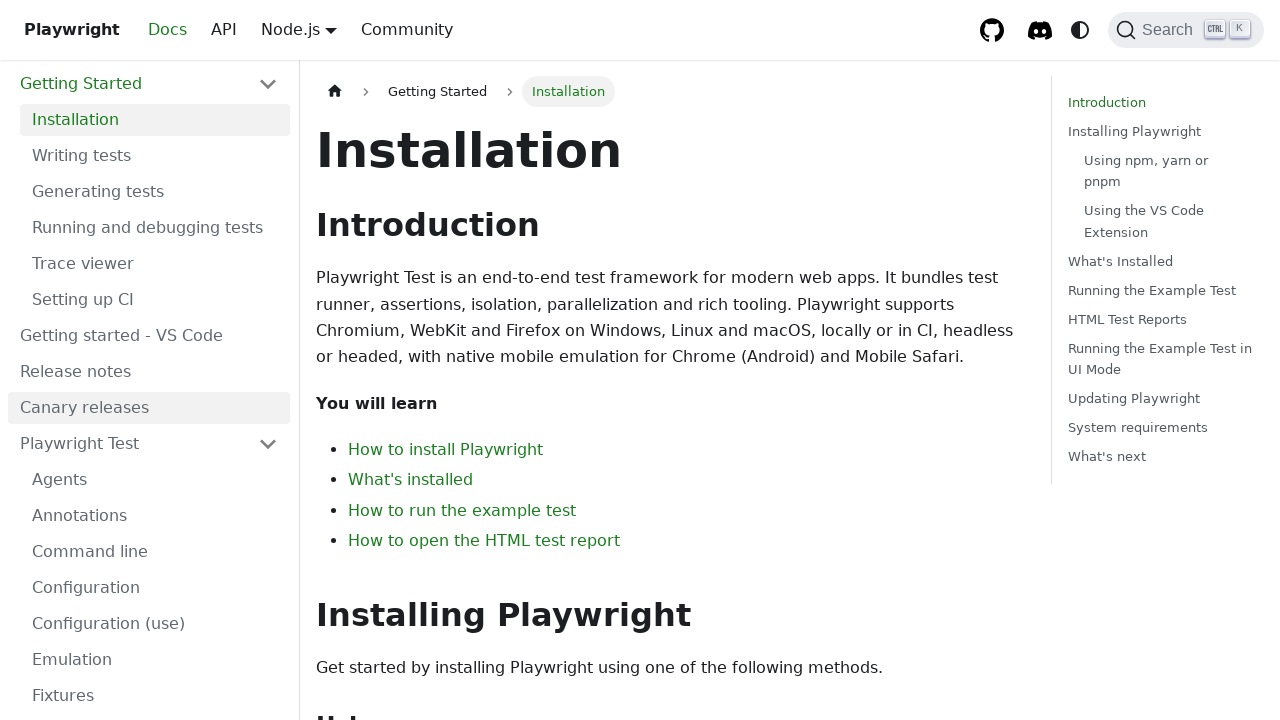

Navigation to intro docs page completed, URL verified as **/docs/intro**
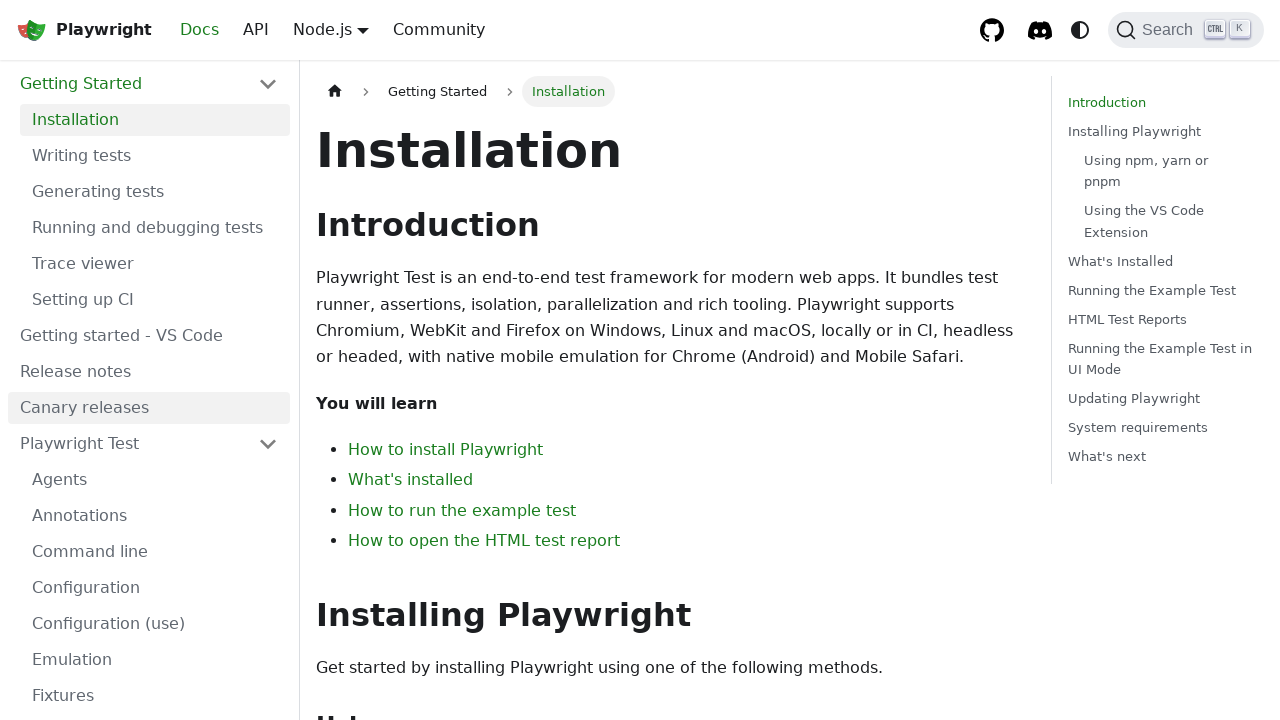

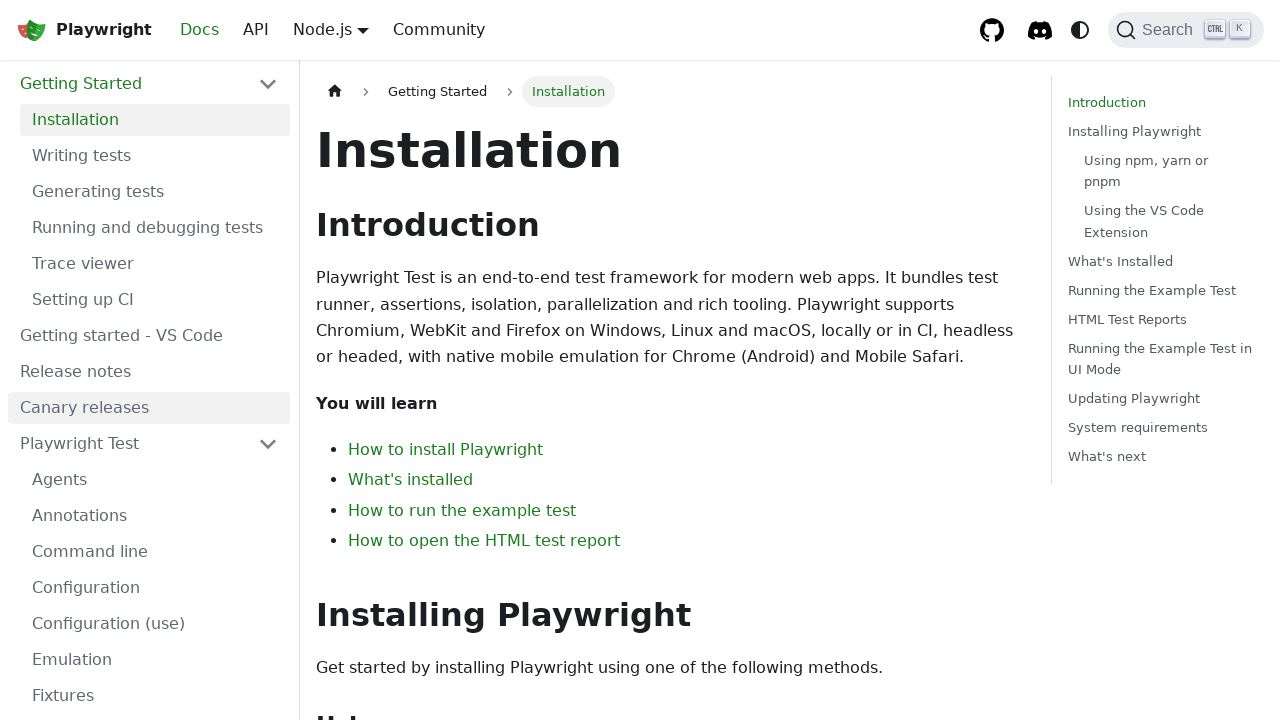